Tests login form with valid credentials to verify successful navigation to the main application page

Starting URL: https://www.saucedemo.com/

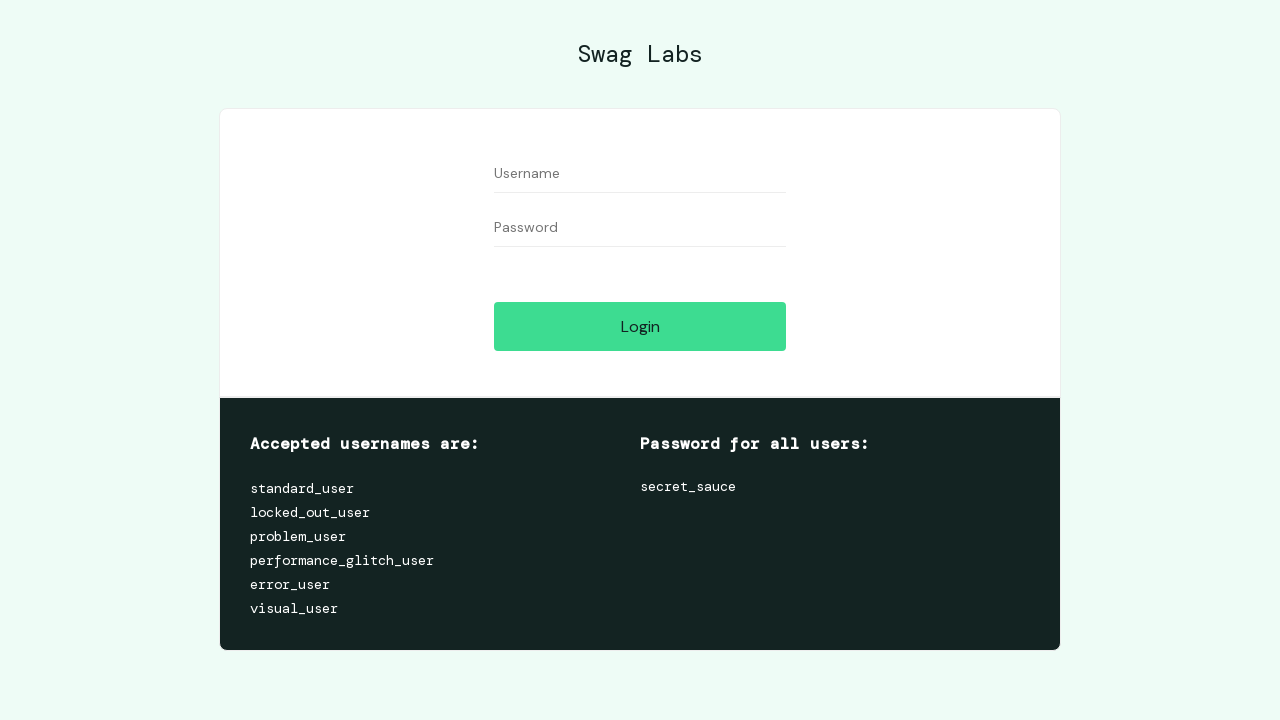

Filled username field with 'standard_user' on //INPUT[@id='user-name']
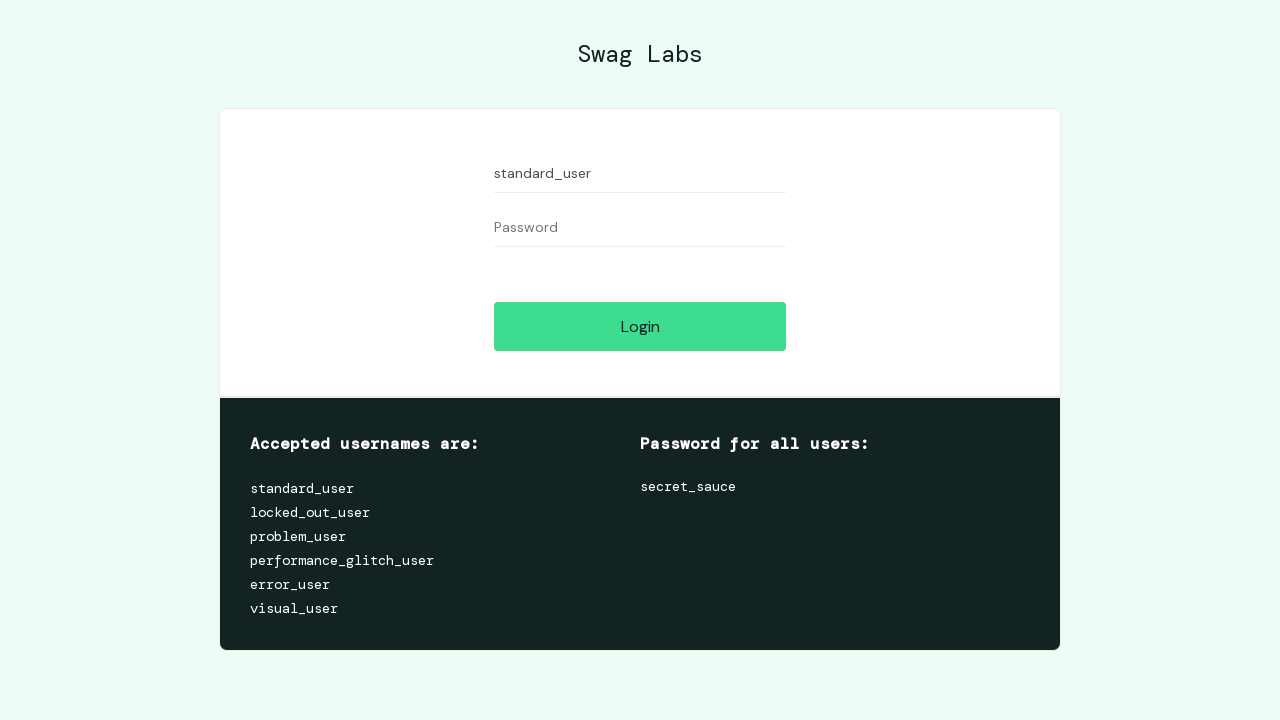

Filled password field with 'secret_sauce' on //INPUT[@id='password']
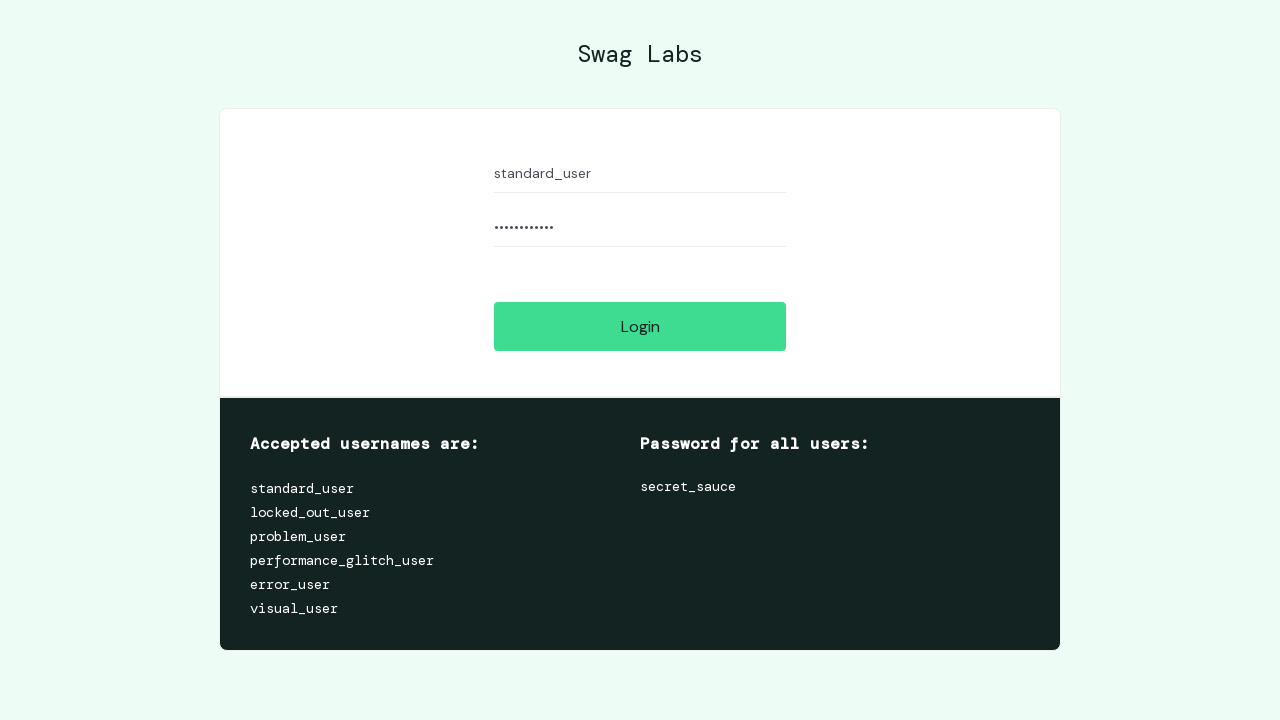

Clicked login button to submit credentials at (640, 326) on xpath=//INPUT[@id='login-button']
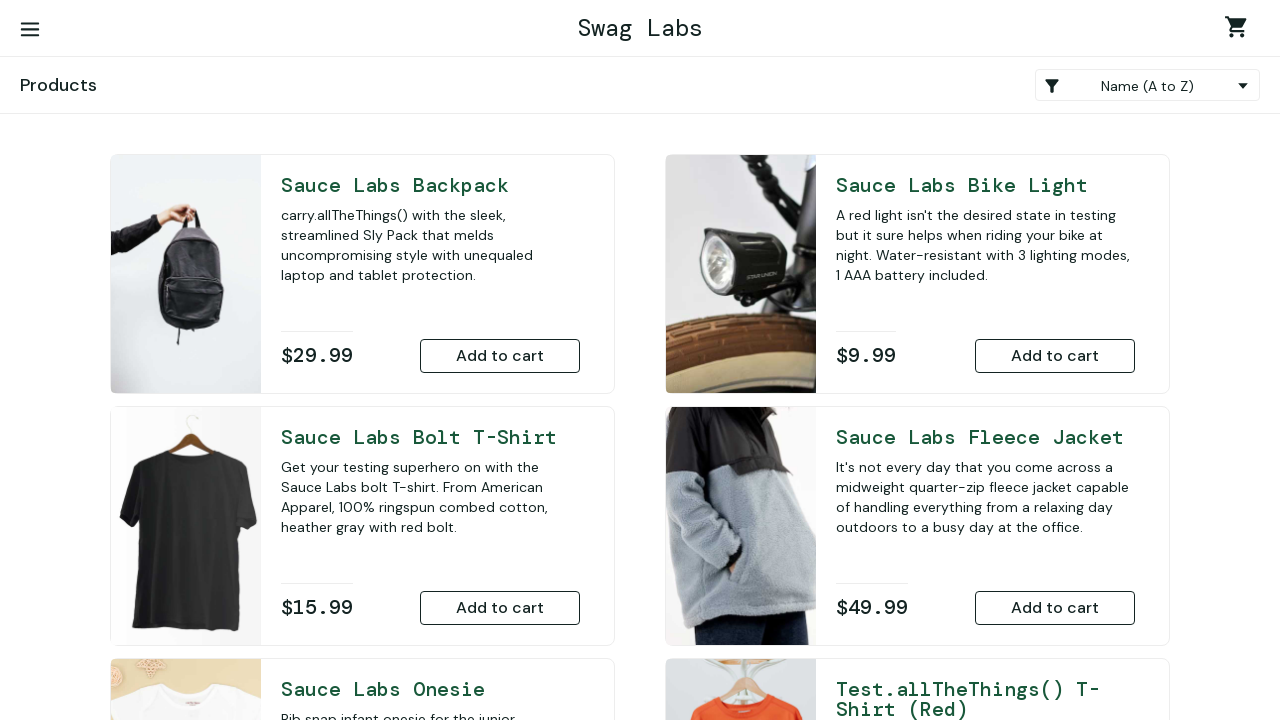

Successfully logged in - Swag Labs app logo appeared on main page
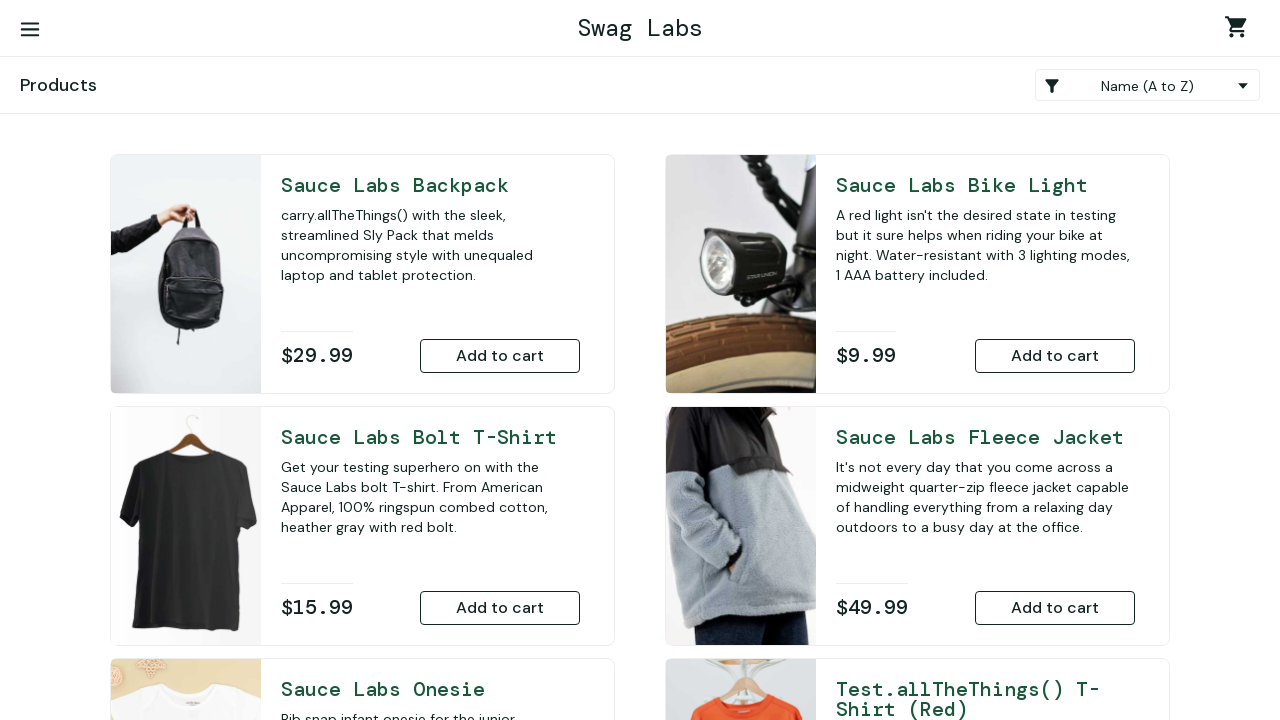

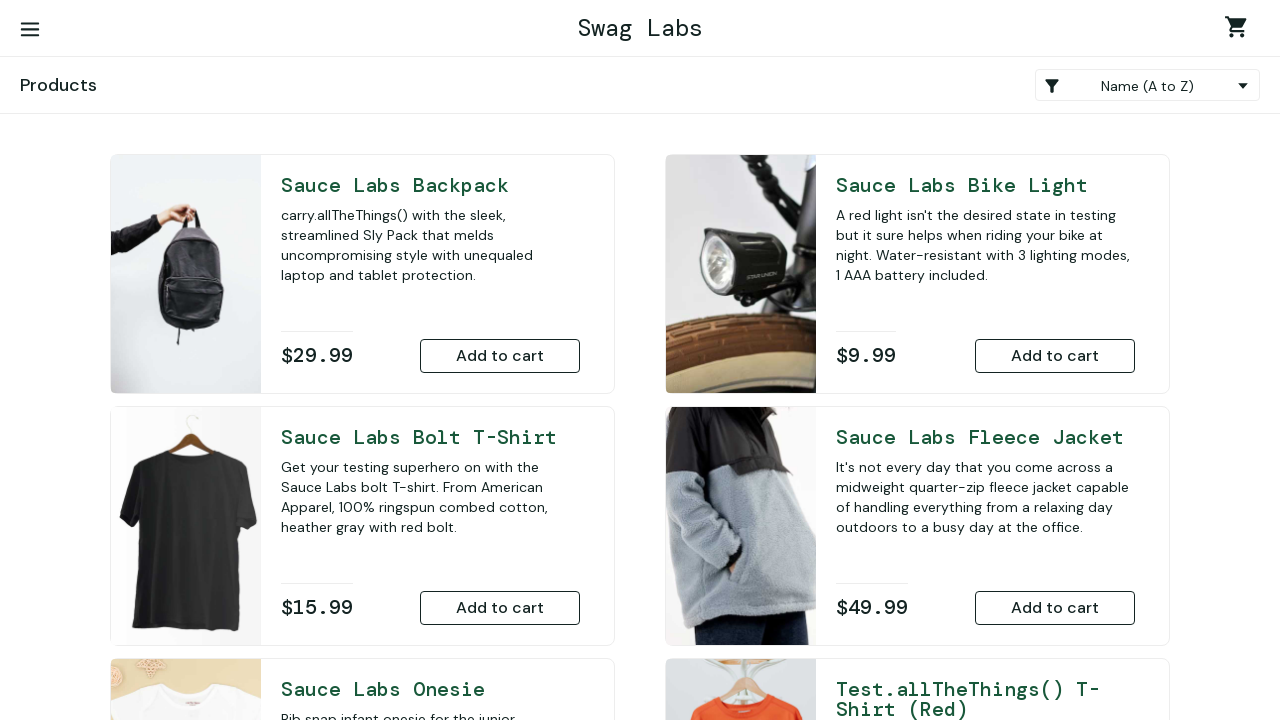